Tests jQuery UI website by navigating through different sections (Autocomplete, Draggable, Droppable) and interacting with iframe content

Starting URL: https://www.jqueryui.com

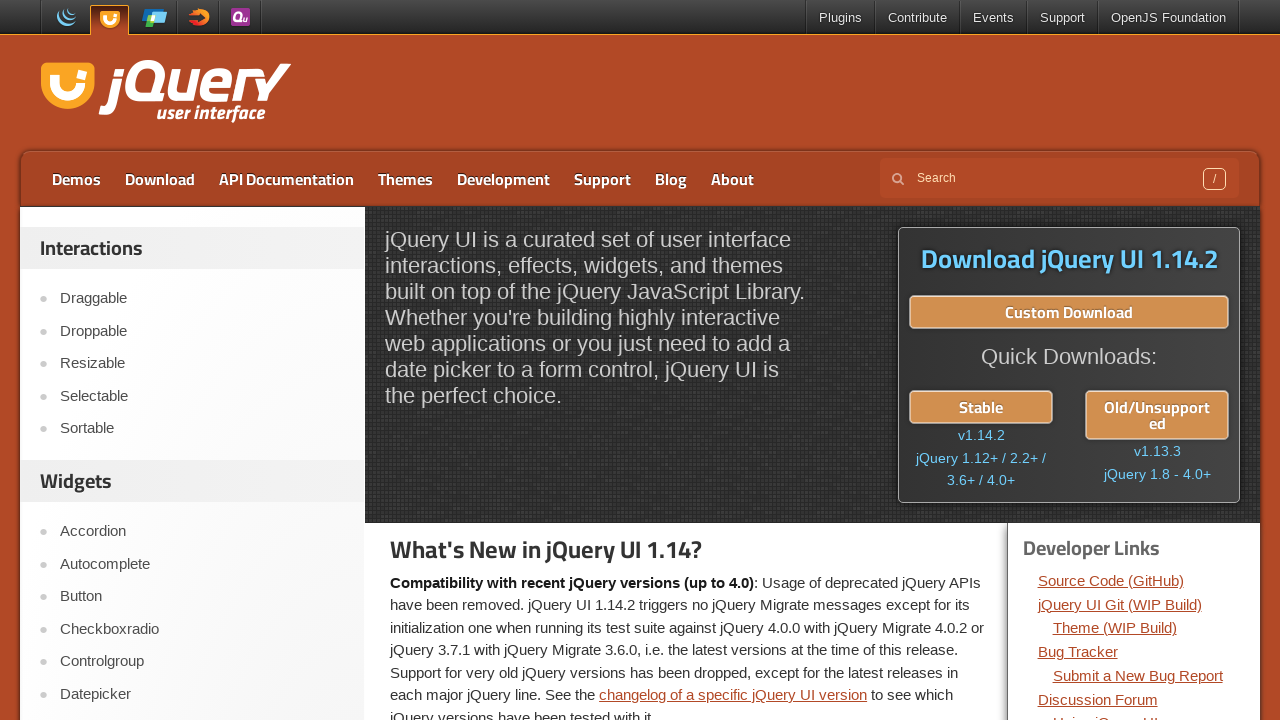

Clicked on Autocomplete link at (202, 564) on xpath=//a[text()='Autocomplete']
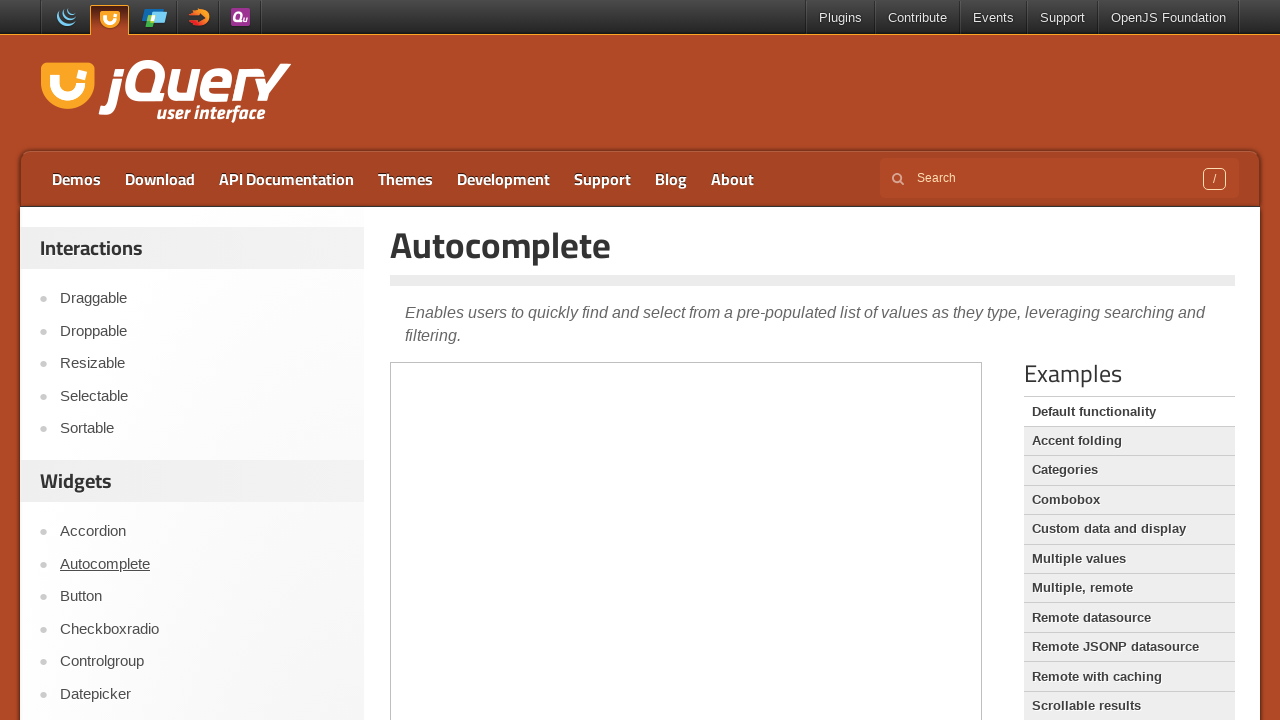

Waited for iframe to load
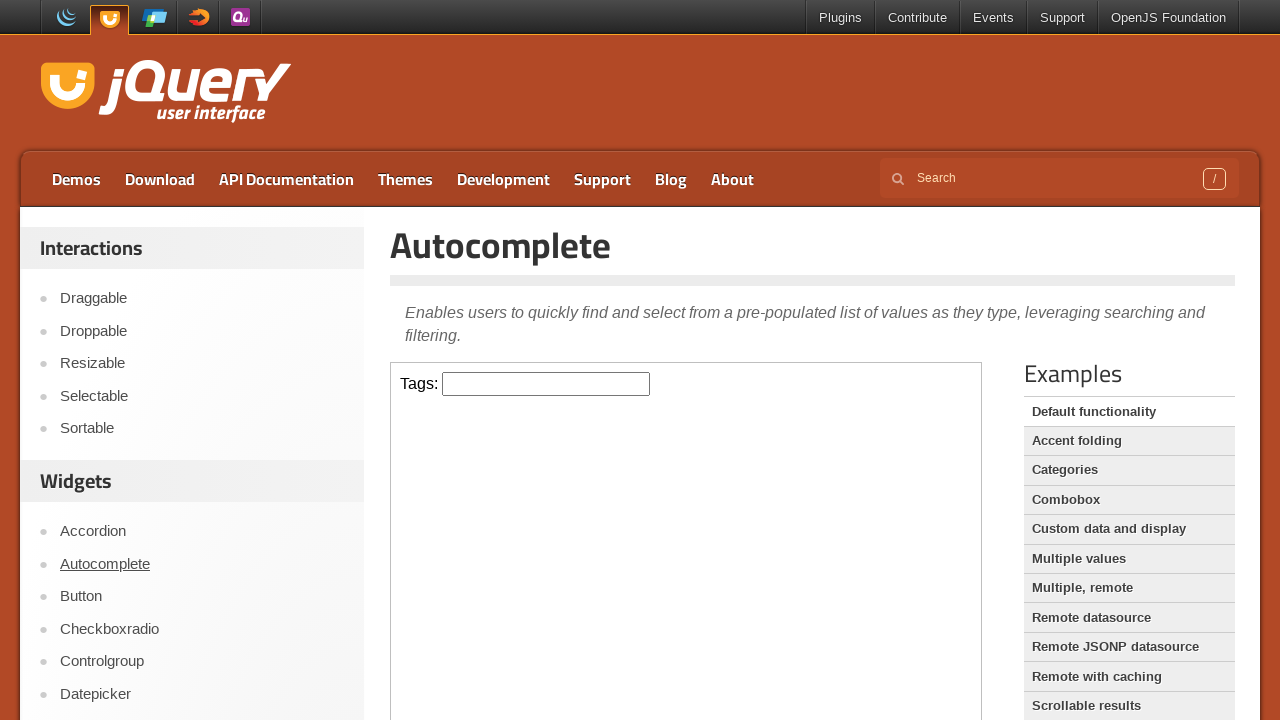

Located first iframe on page
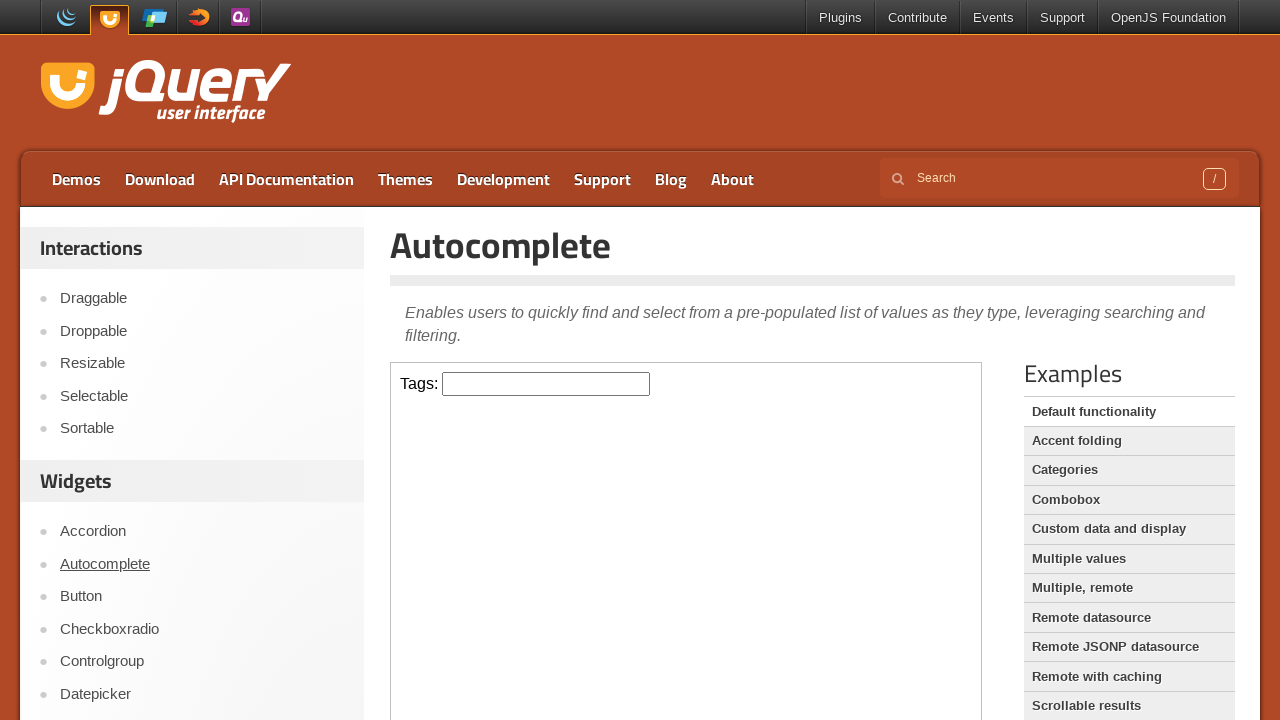

Filled autocomplete input with 'selenium' inside iframe on iframe >> nth=0 >> internal:control=enter-frame >> input#tags
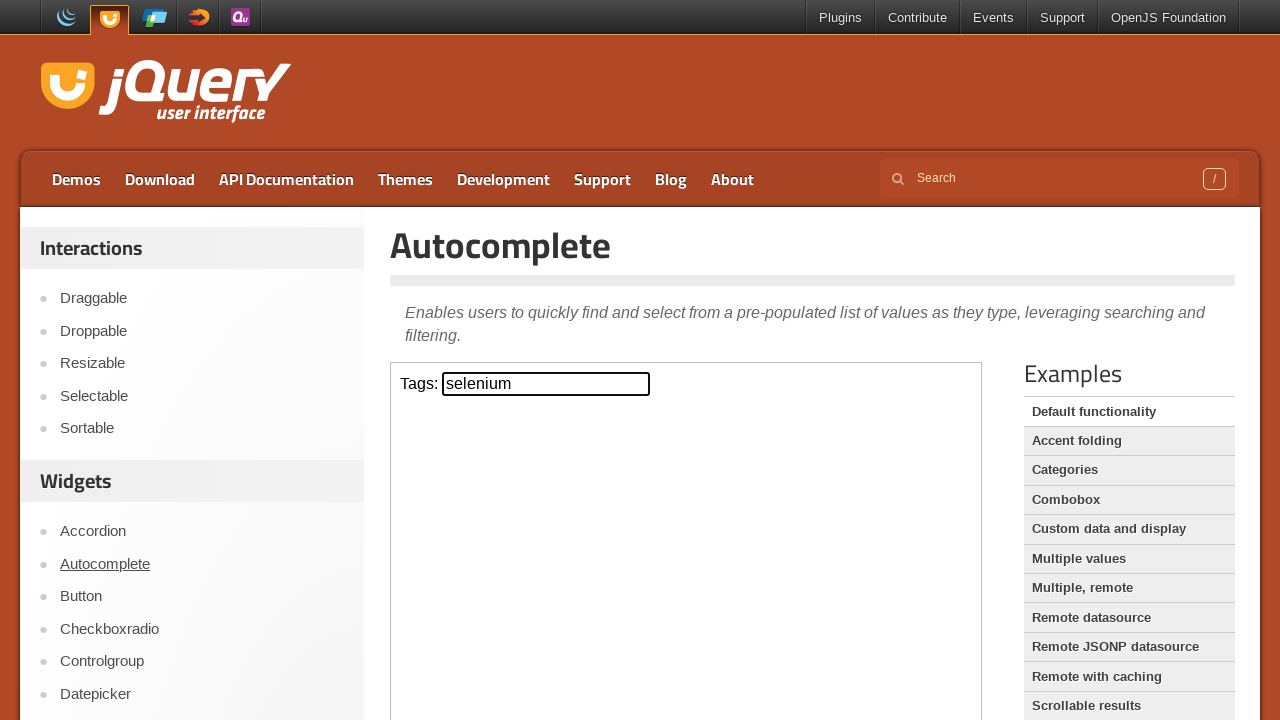

Clicked on Draggable link at (202, 299) on xpath=//a[text()='Draggable']
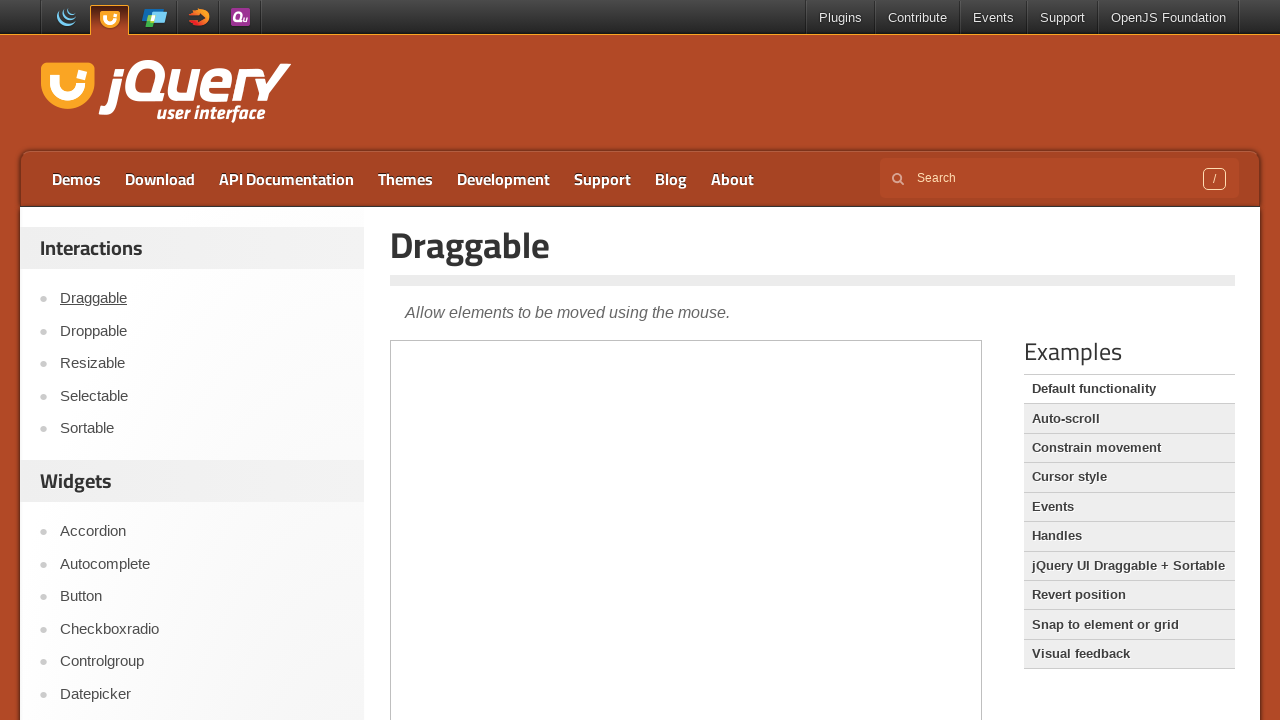

Clicked on Droppable link at (202, 331) on xpath=//a[text()='Droppable']
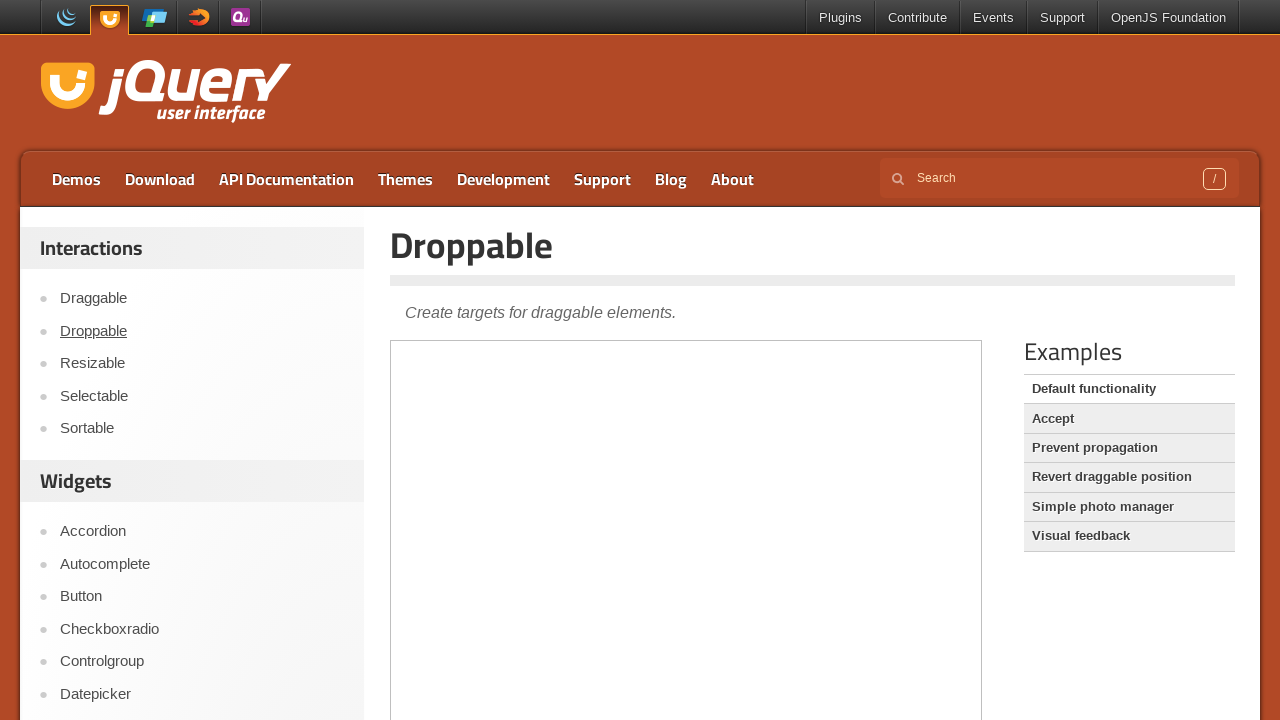

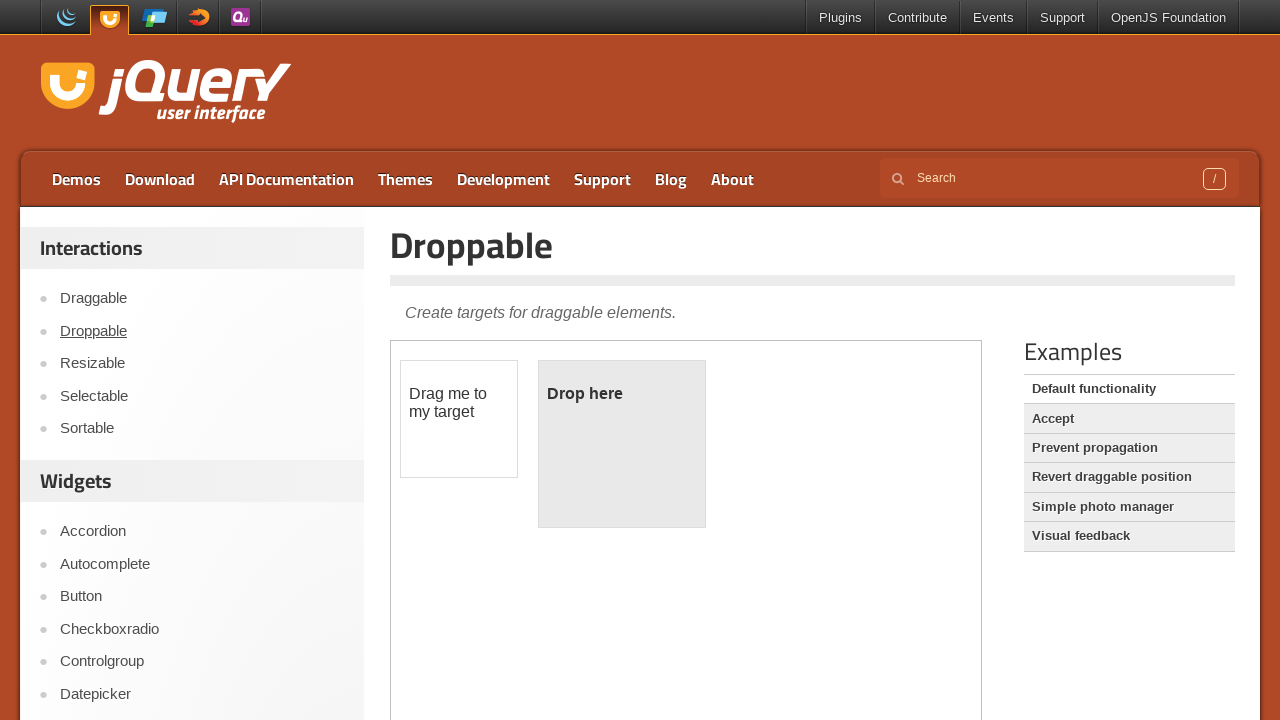